Tests dropdown selection functionality by selecting Option 1 and then Option 2 from a dropdown menu

Starting URL: http://the-internet.herokuapp.com/dropdown

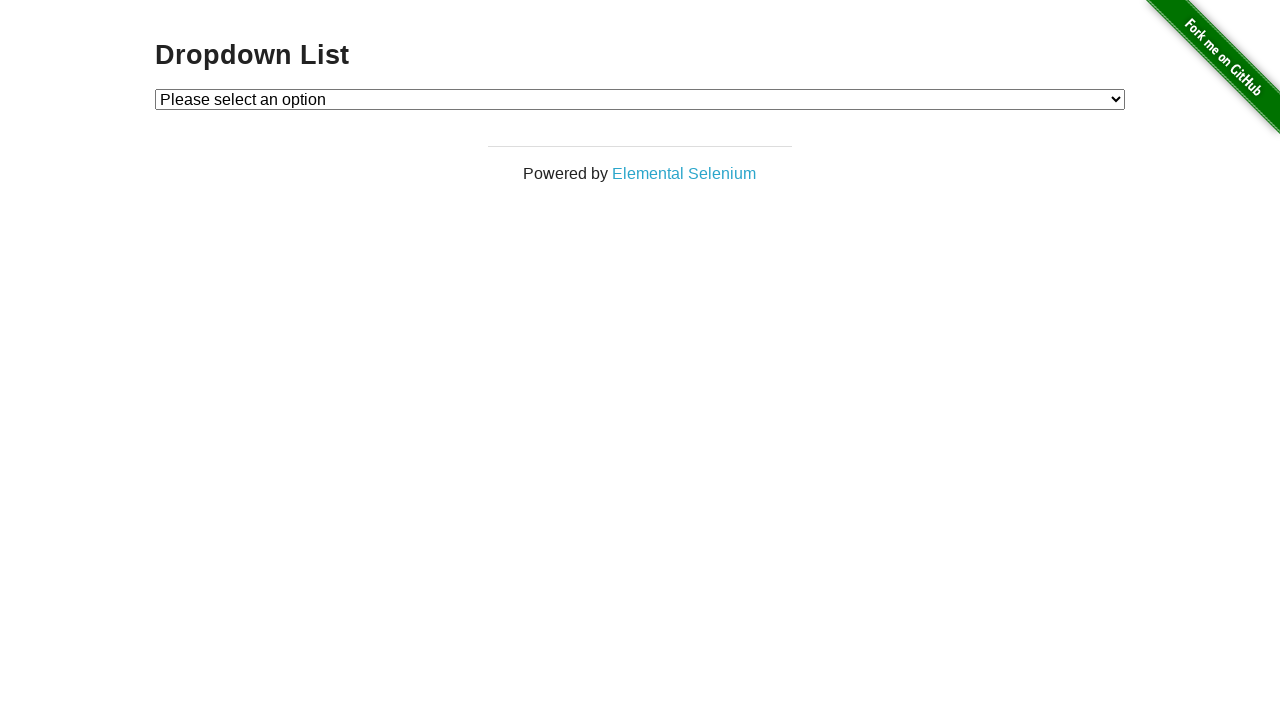

Selected Option 1 from dropdown on #dropdown
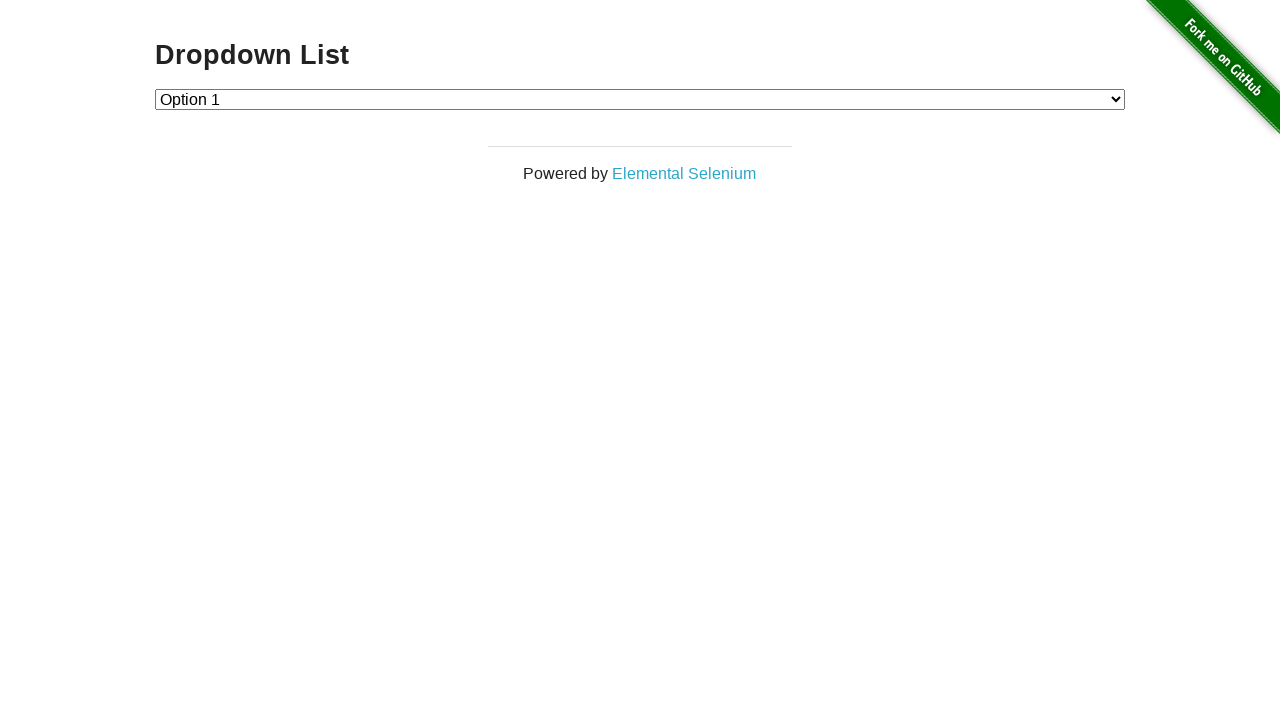

Selected Option 2 from dropdown on #dropdown
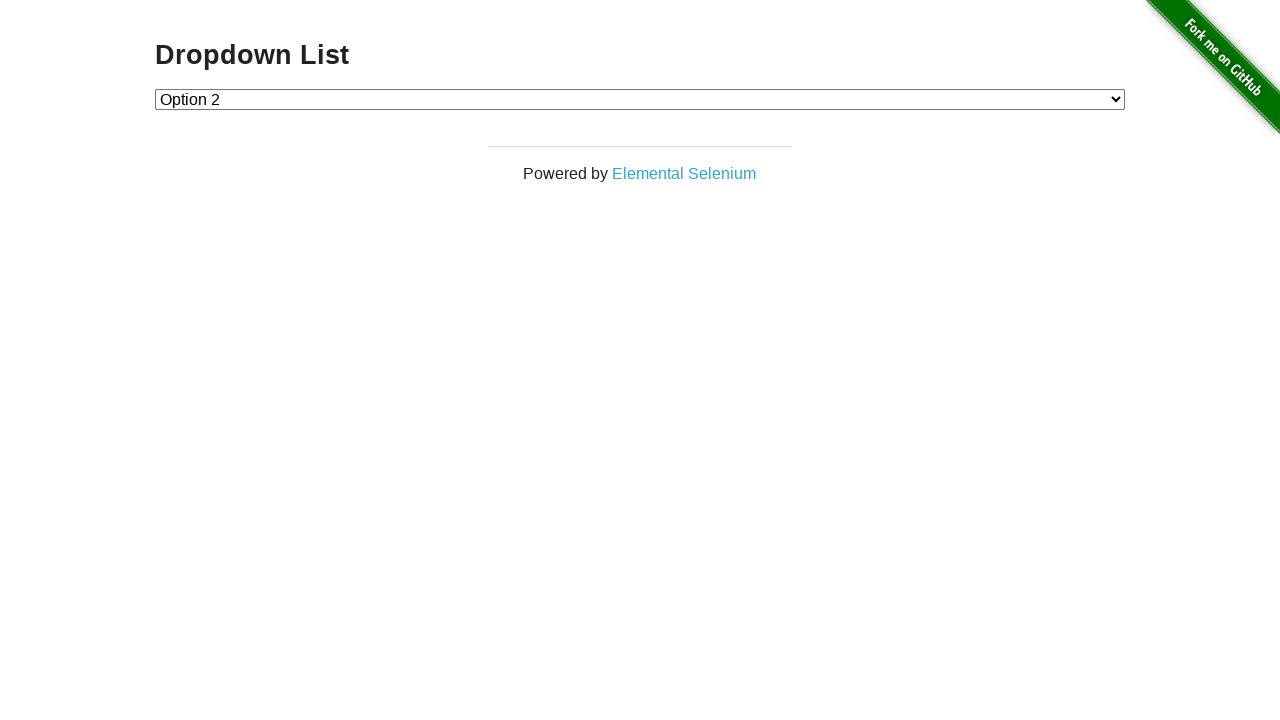

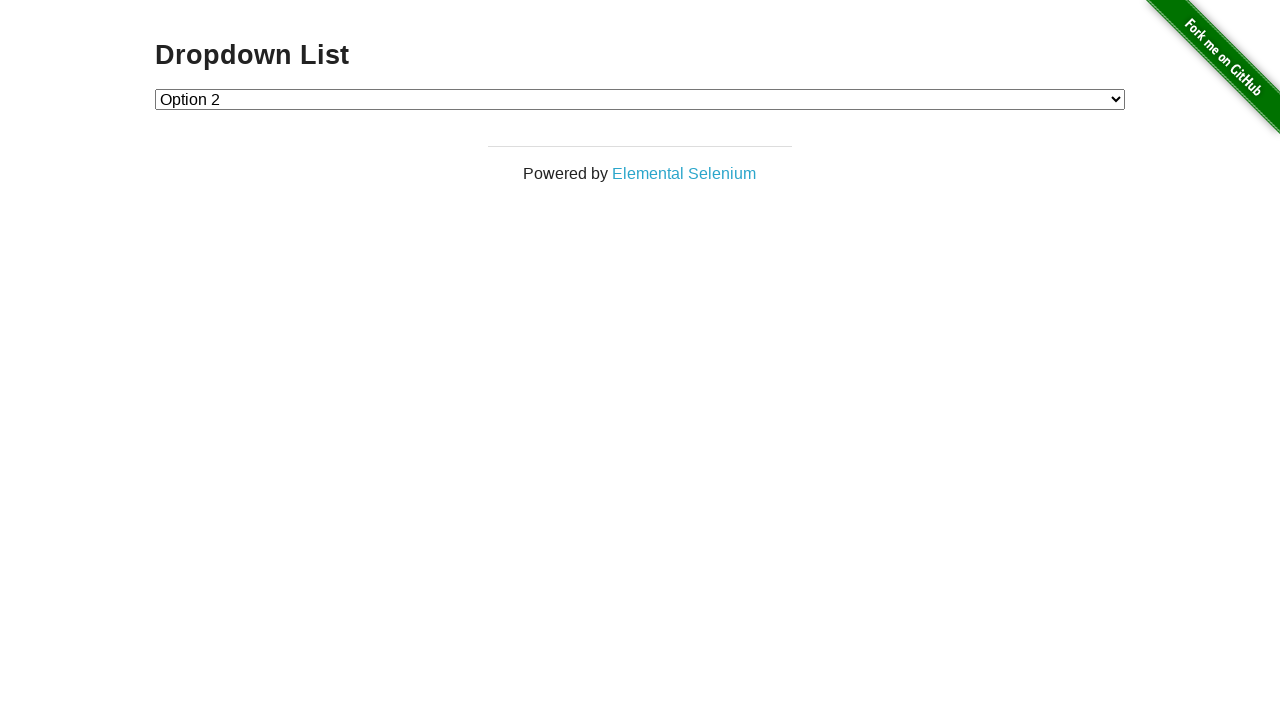